Tests checkbox element on an automation practice page by verifying the checkbox is present and checking its enabled/selected state

Starting URL: https://rahulshettyacademy.com/AutomationPractice/

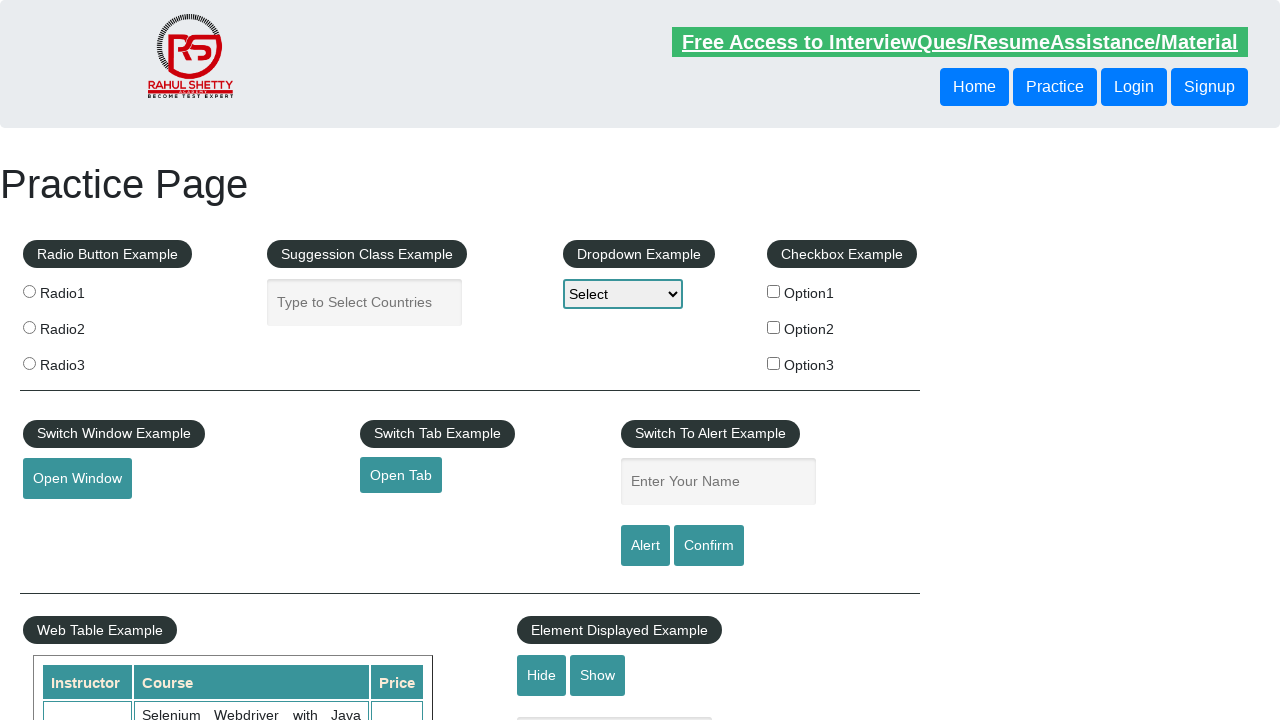

Located checkbox element with id 'checkBoxOption1'
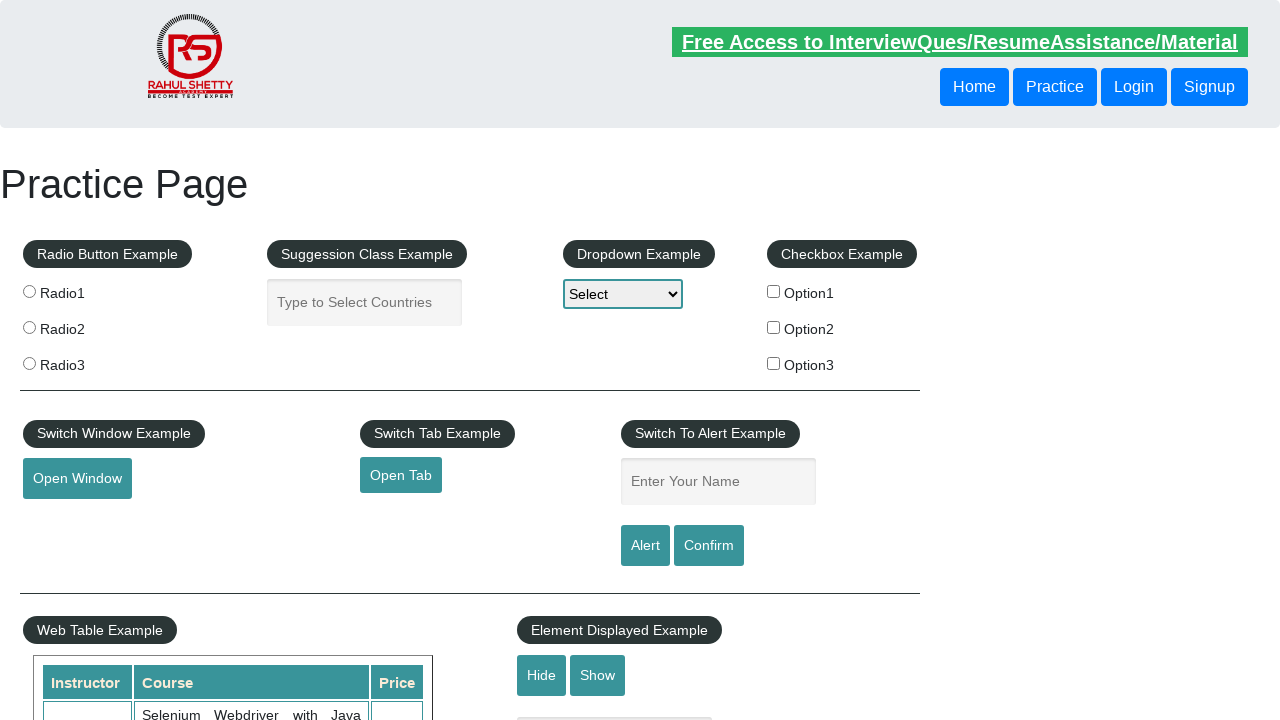

Checkbox element is visible and ready for interaction
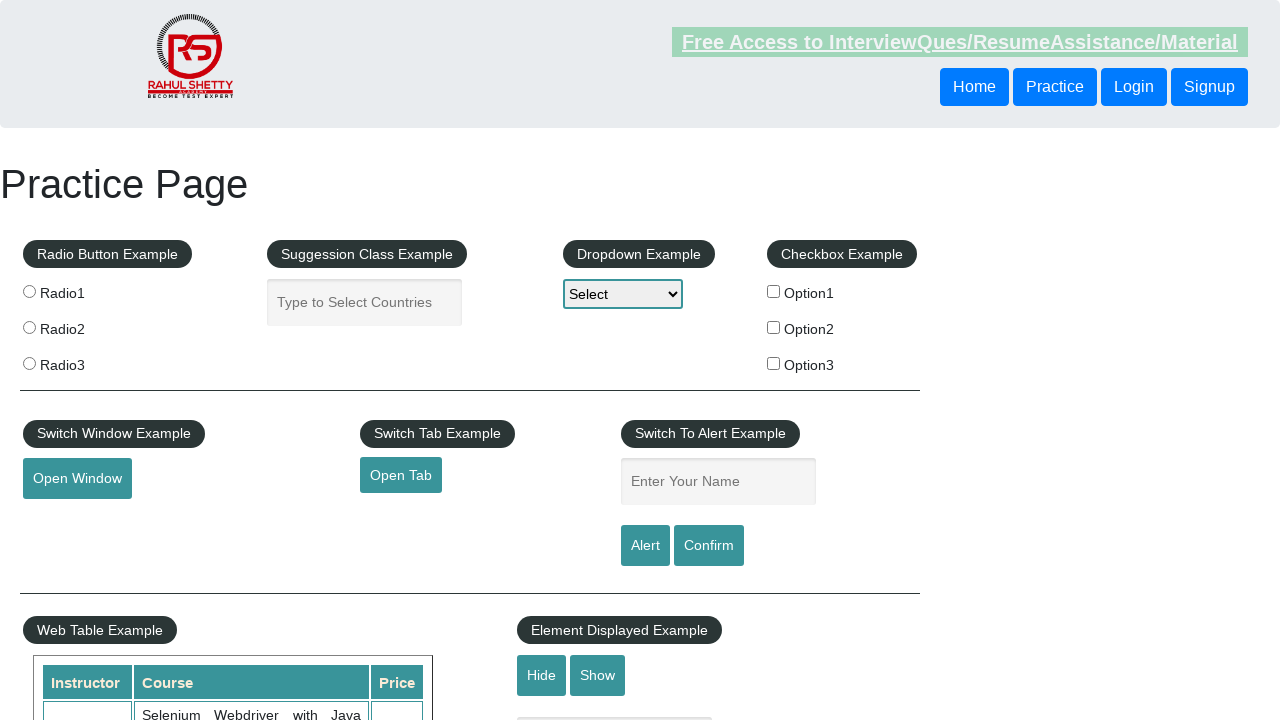

Verified checkbox is enabled: True
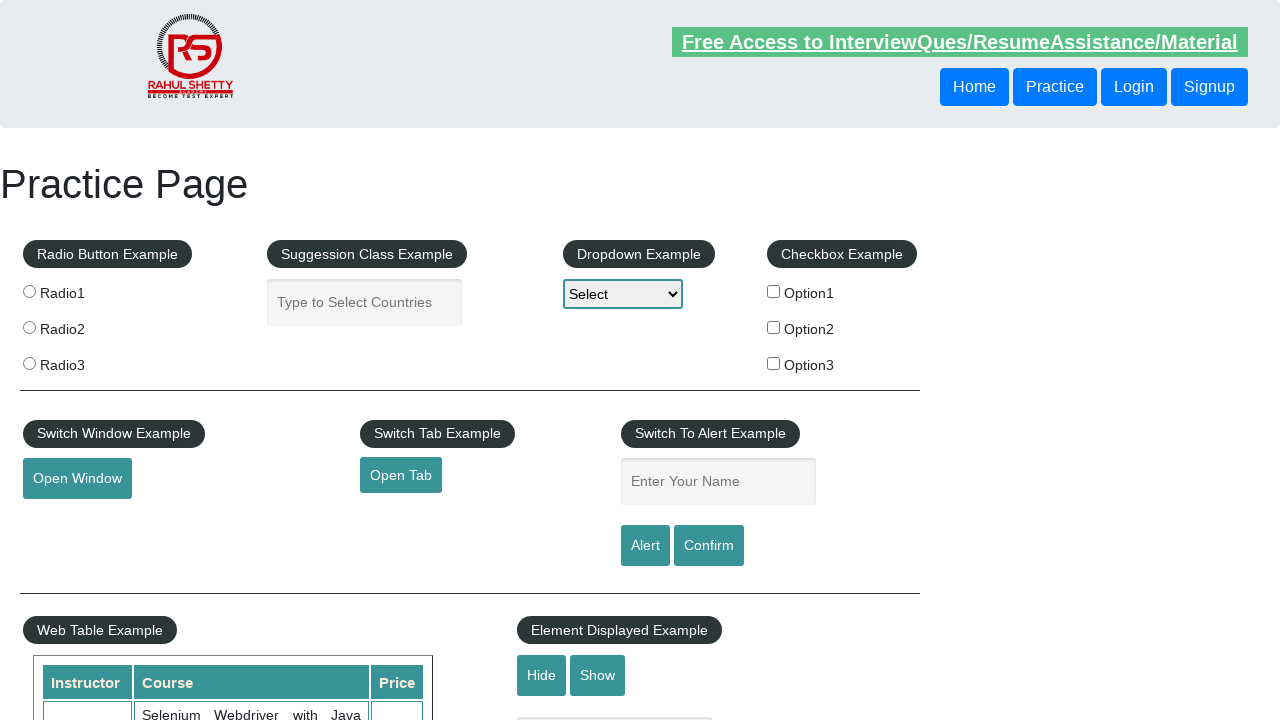

Verified checkbox is checked: False
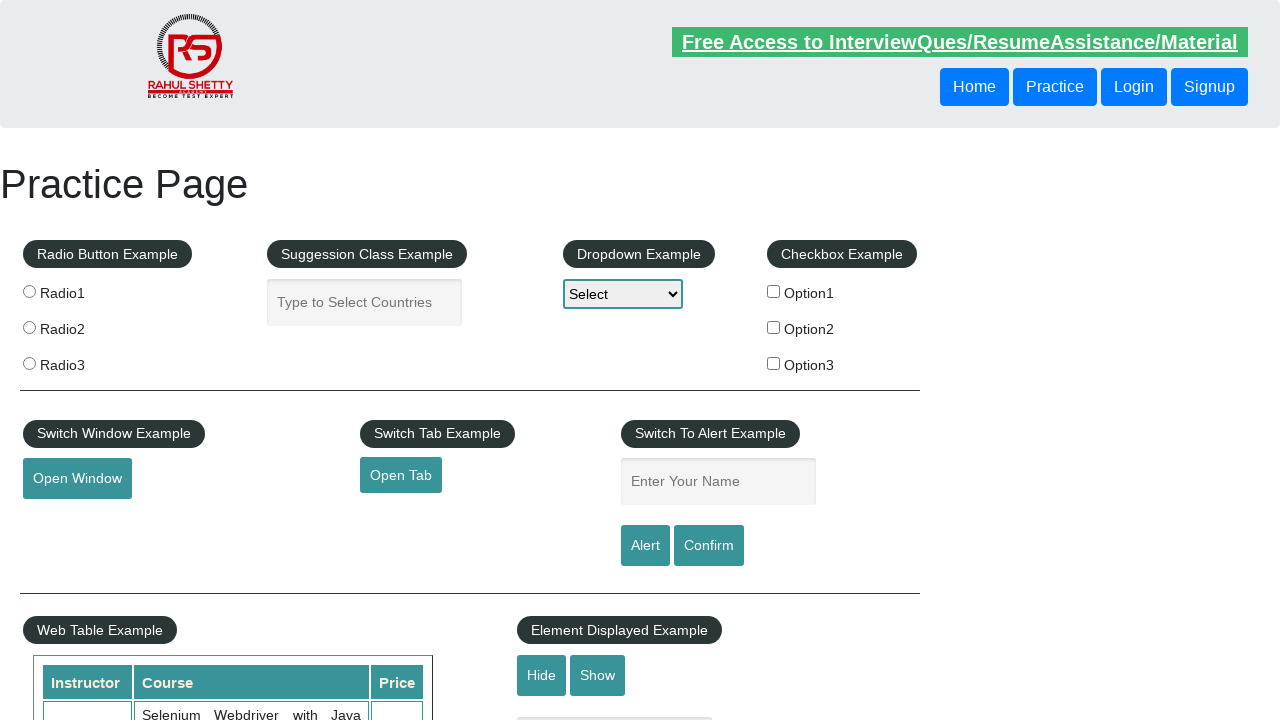

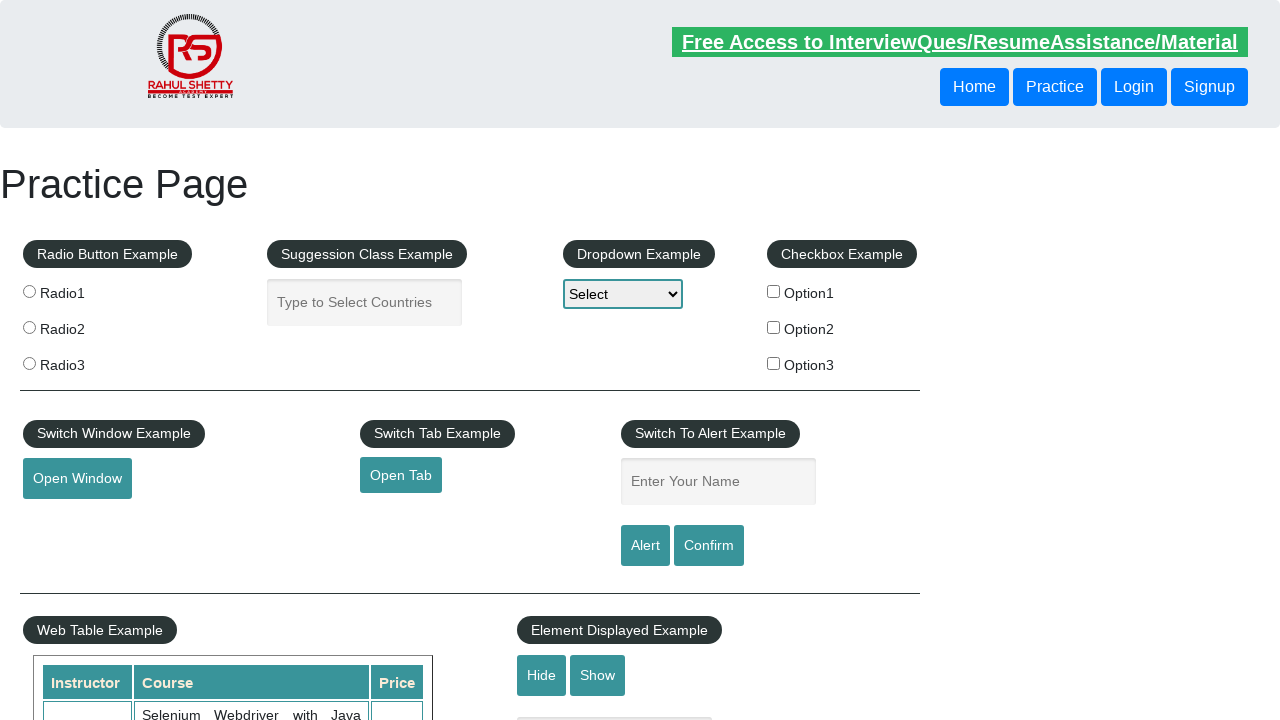